Adds multiple people via localStorage and verifies they appear in correct order

Starting URL: https://tc-1-final-parte1.vercel.app/tabelaCadastro.html

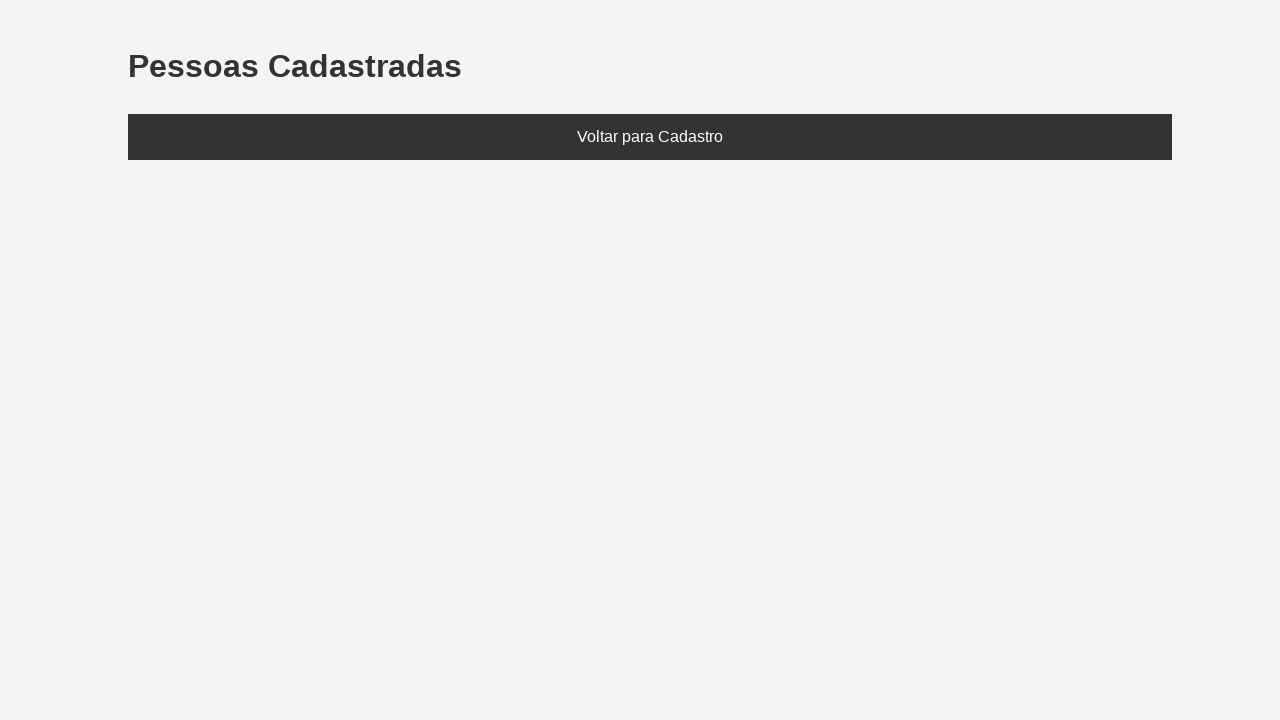

Added three people (Ana, Bruno, Clara) to localStorage
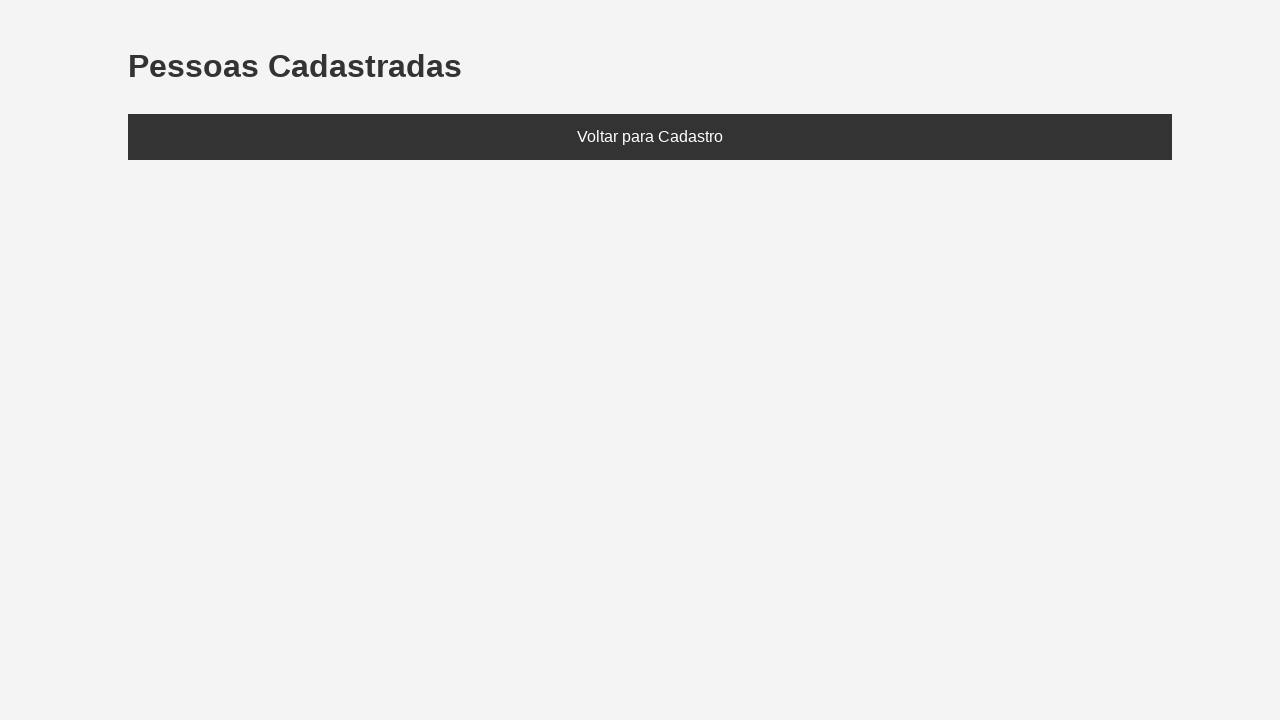

Reloaded page to load data from localStorage
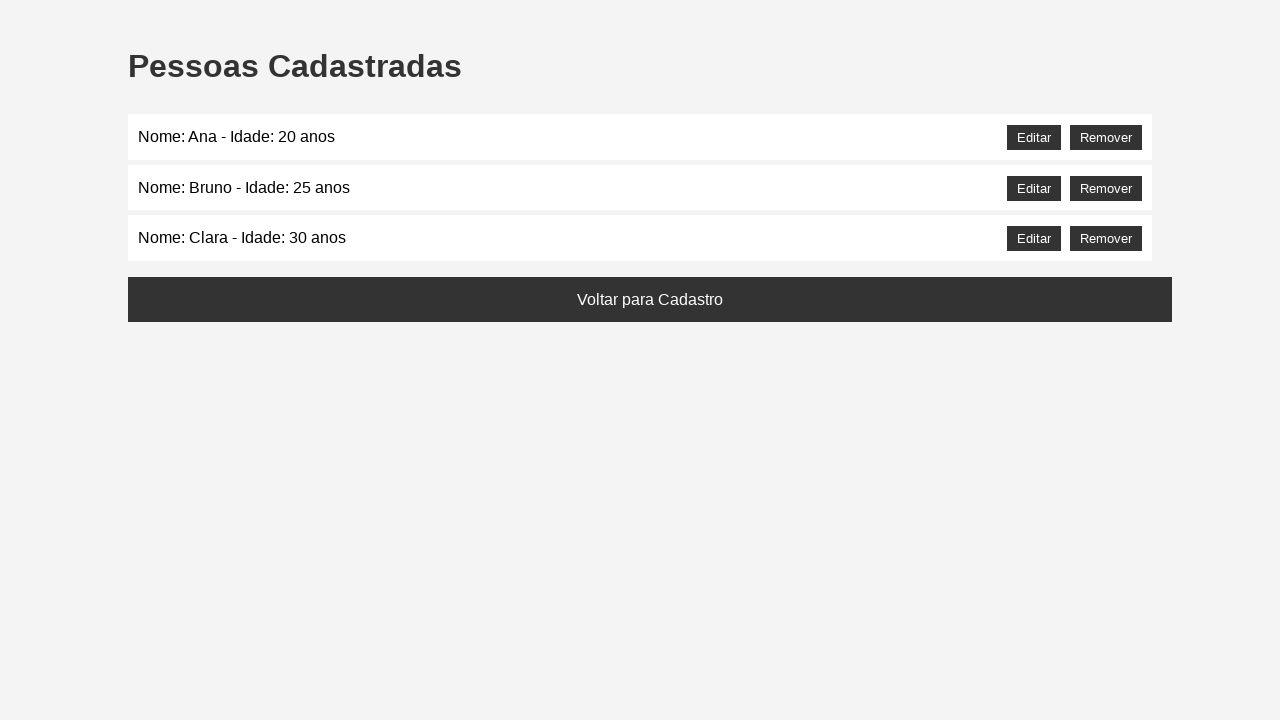

Waited for people list to load
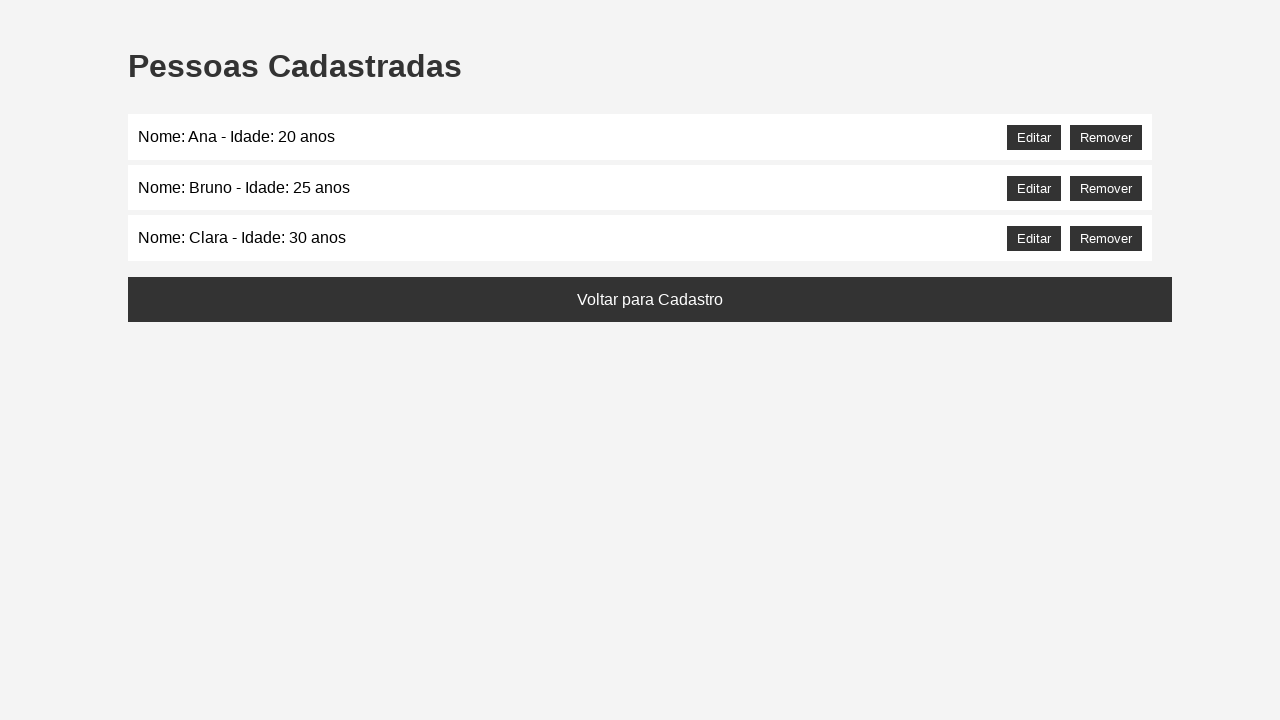

Retrieved all list items from people list
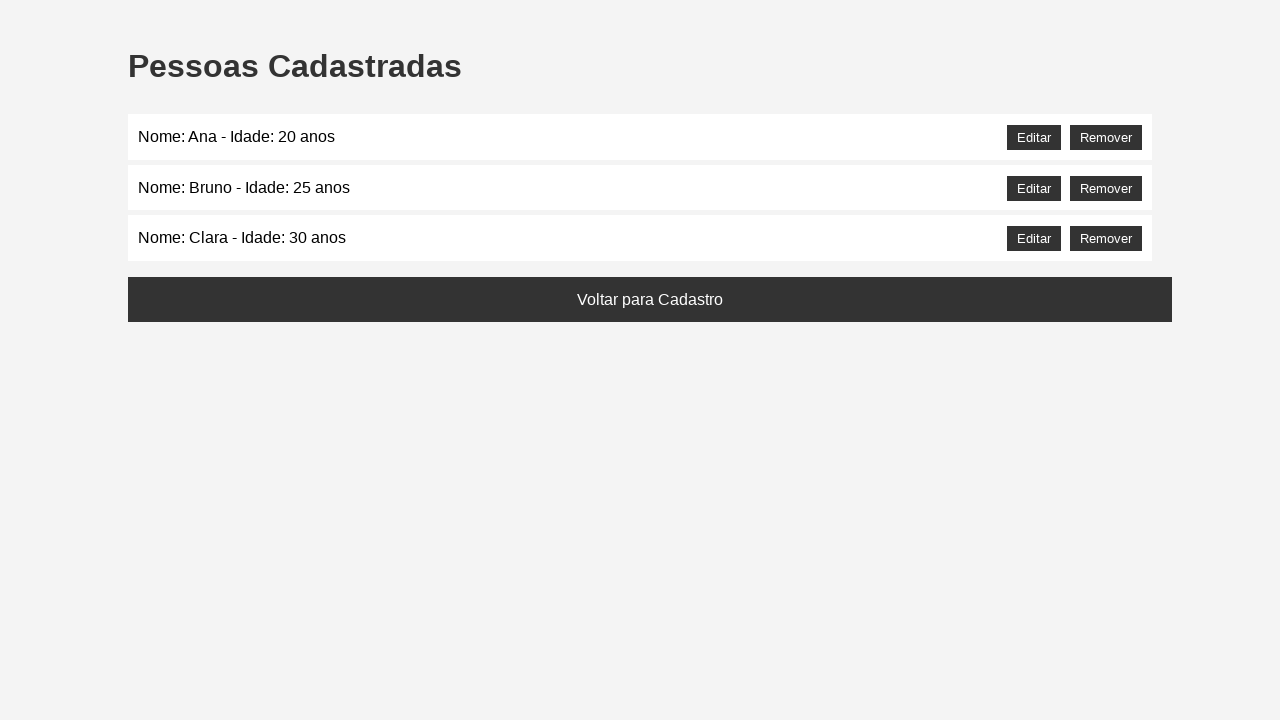

Found positions - Ana: 0, Bruno: 1, Clara: 2
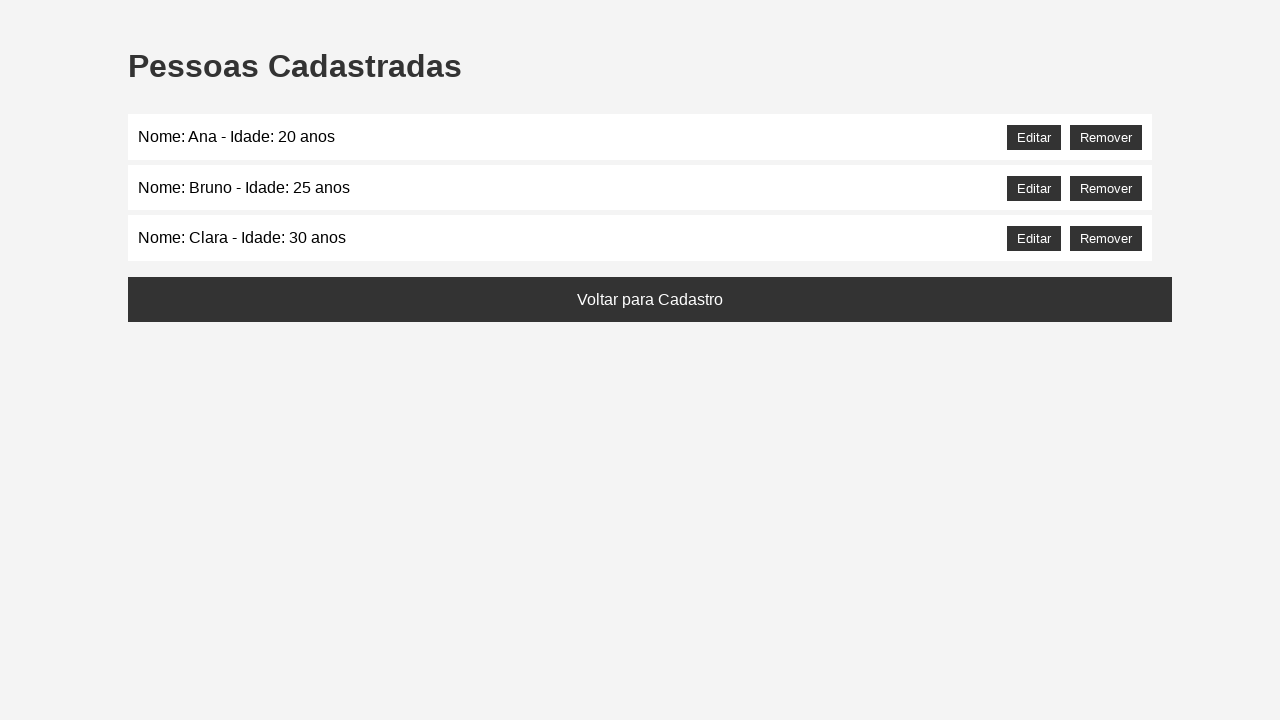

Verified people appear in correct order: Ana, Bruno, Clara
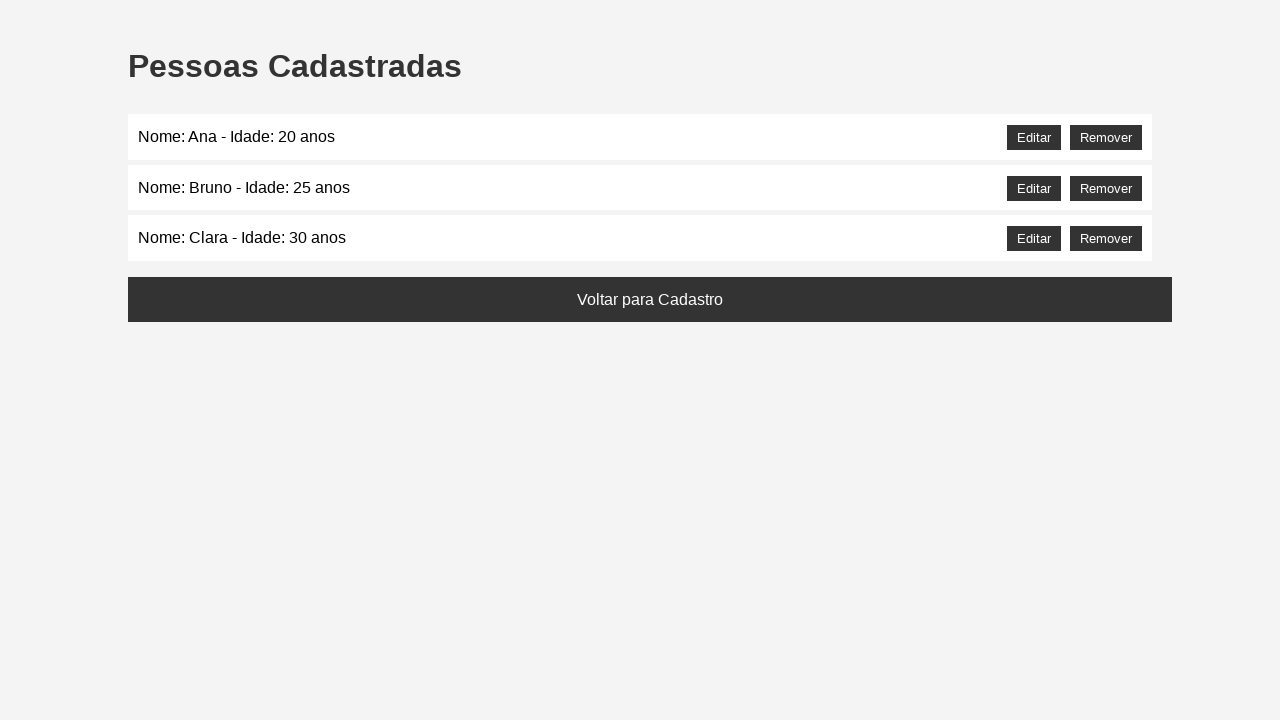

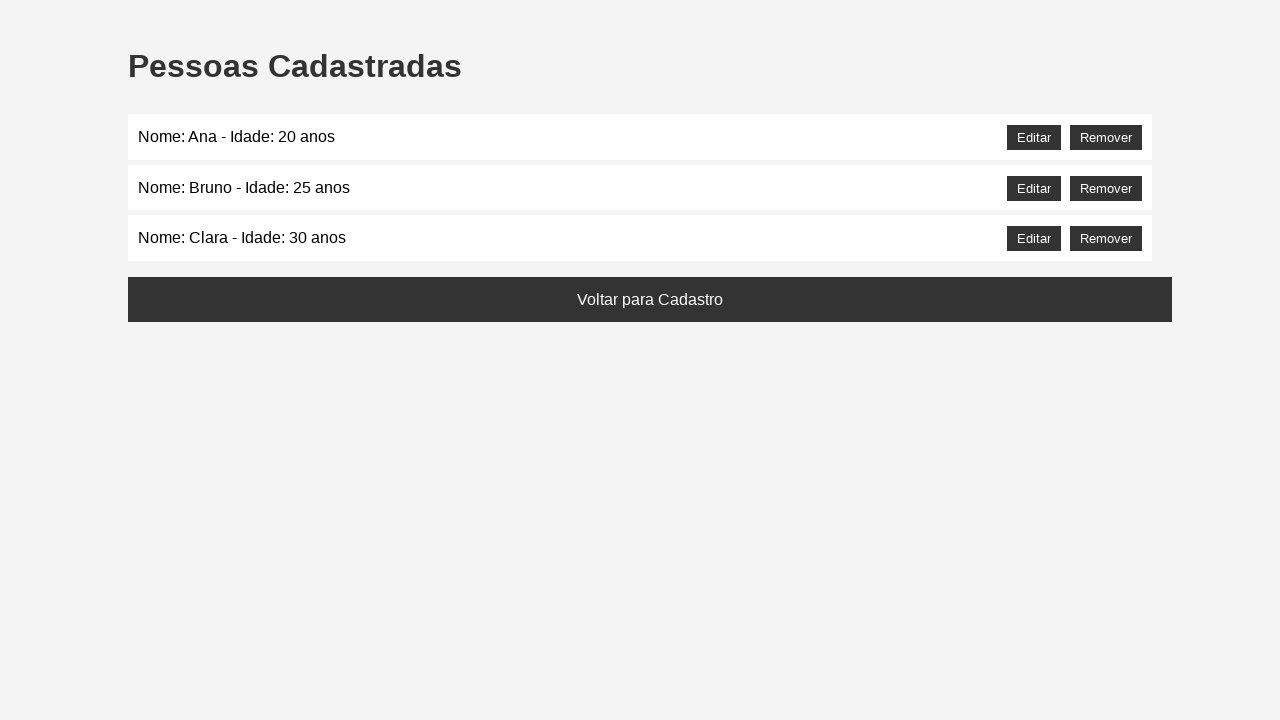